Tests entering data into a form field using class name selector

Starting URL: http://seleniumplayground.vectordesign.gr/

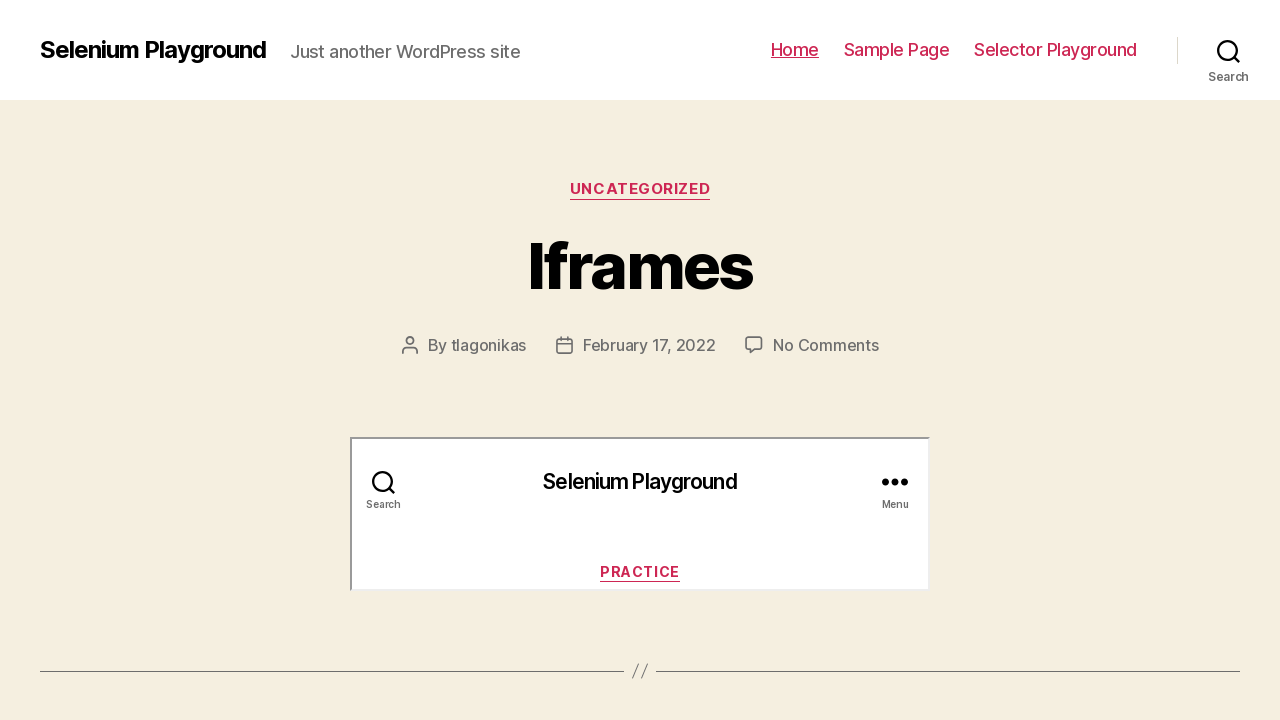

Navigated to Selenium Playground website
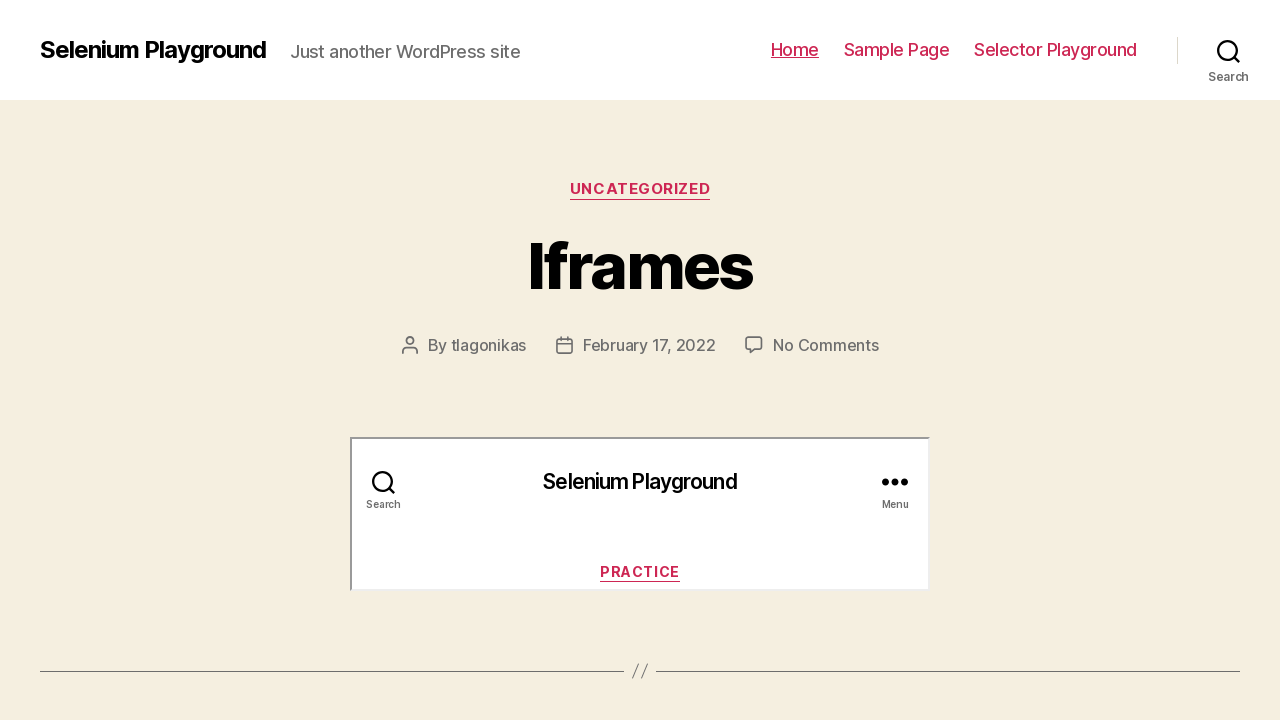

Filled form field with class name selector with 'Hello Class Selector' on .class-playground-field
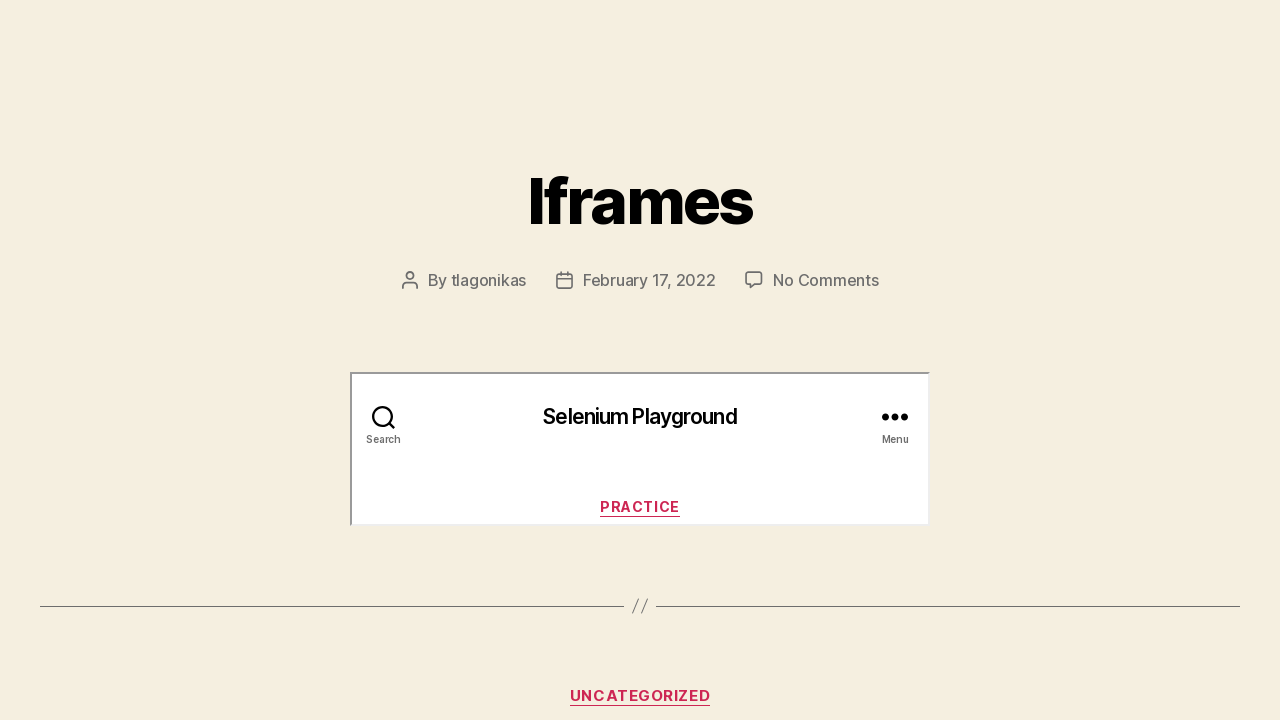

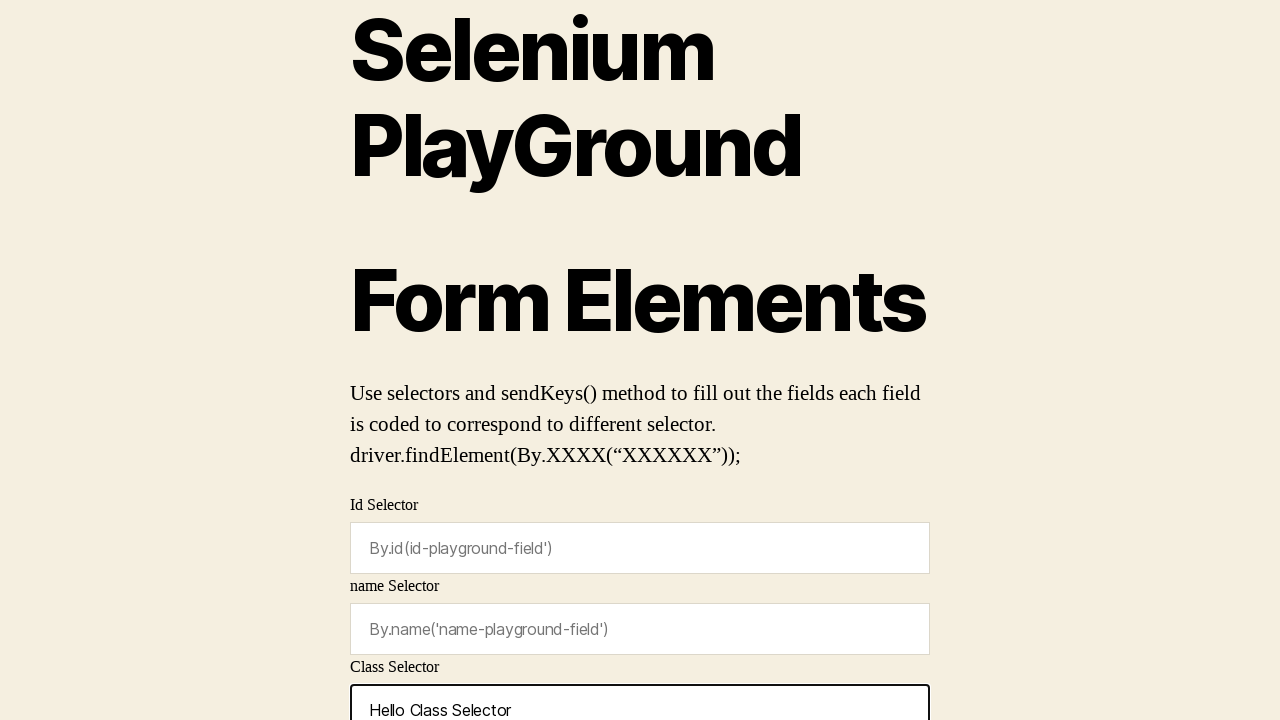